Tests double-click functionality on a button and verifies the resulting text

Starting URL: https://automationfc.github.io/basic-form/

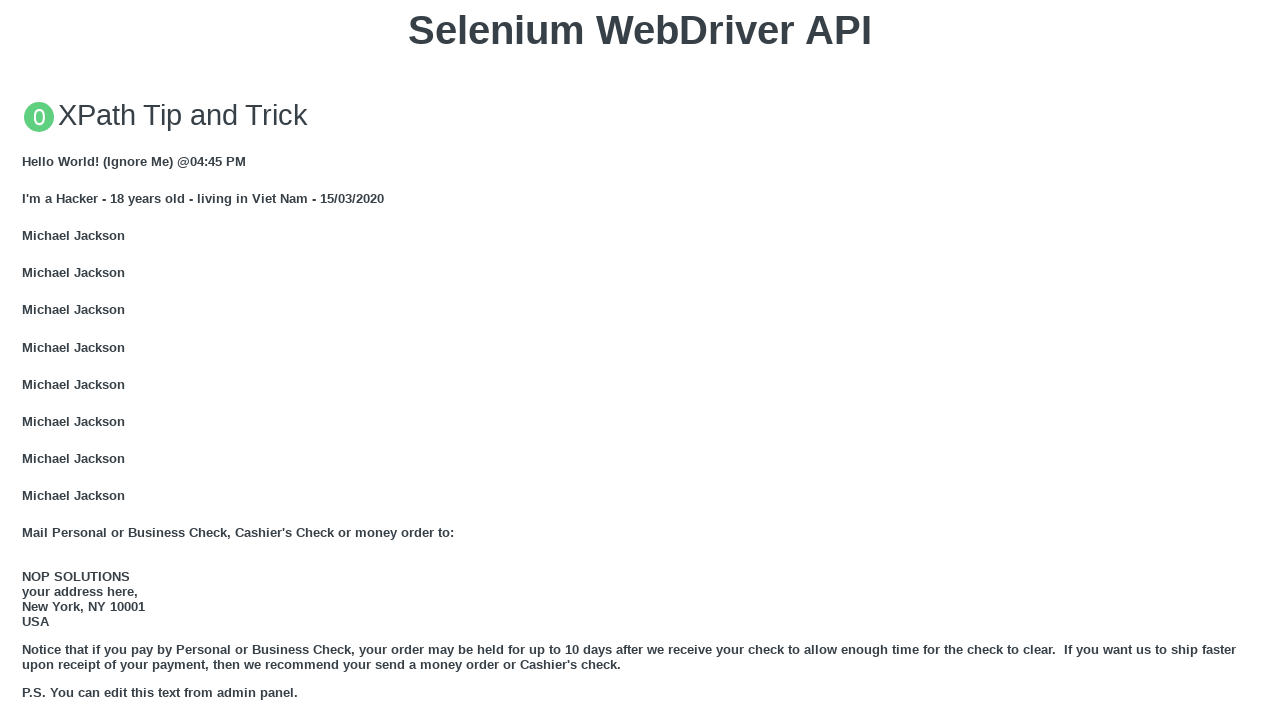

Double-clicked the button with ondblclick handler at (640, 361) on button[ondblclick='doubleClickMe()']
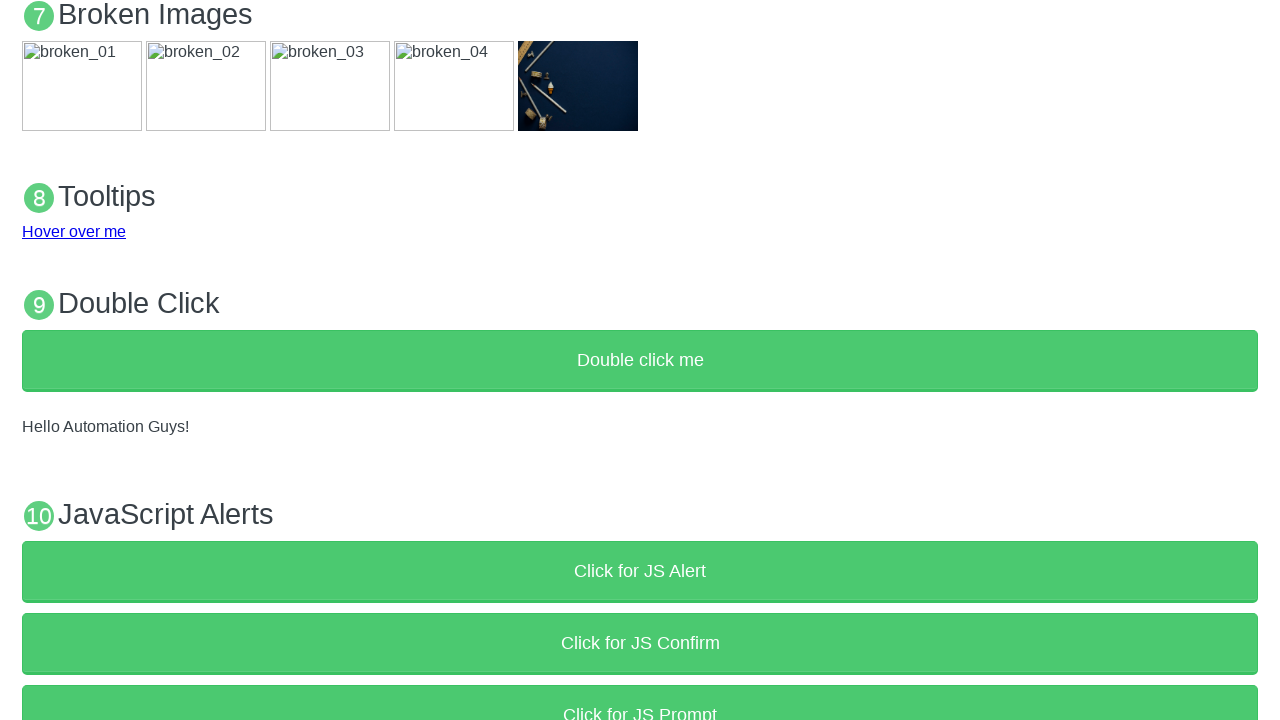

Waited 3 seconds for double-click action to complete
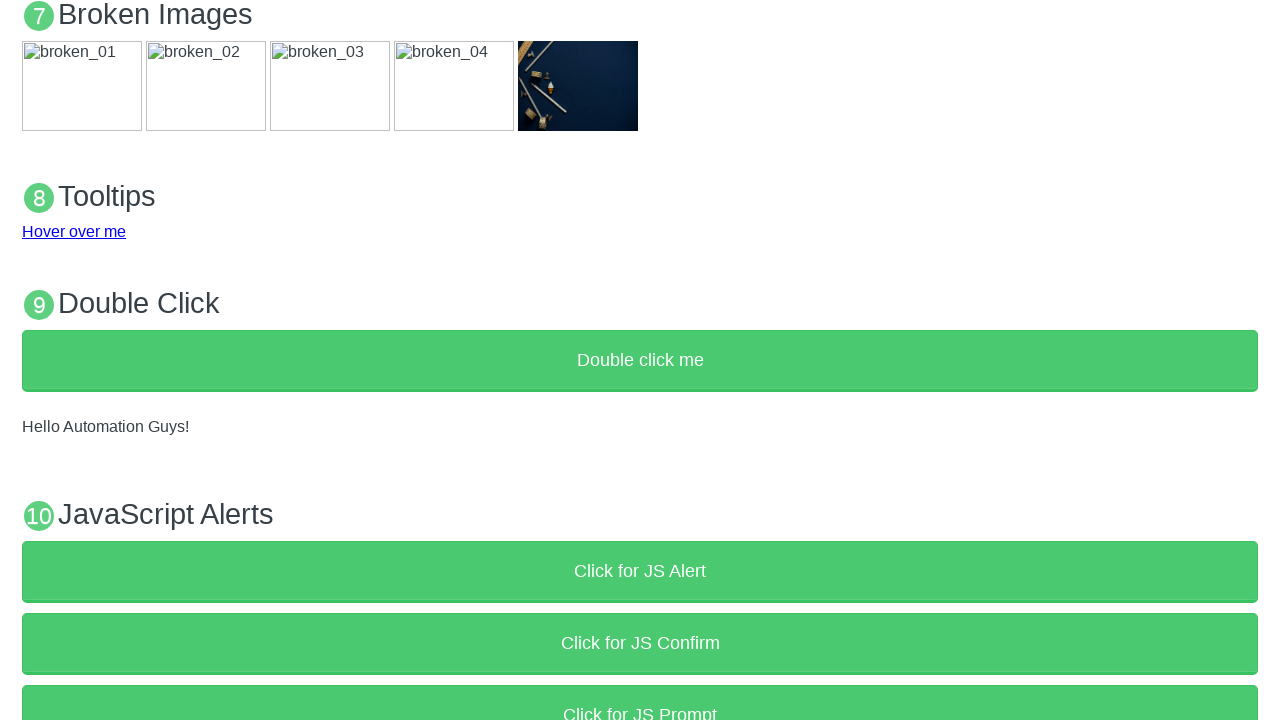

Retrieved result text from p#demo element
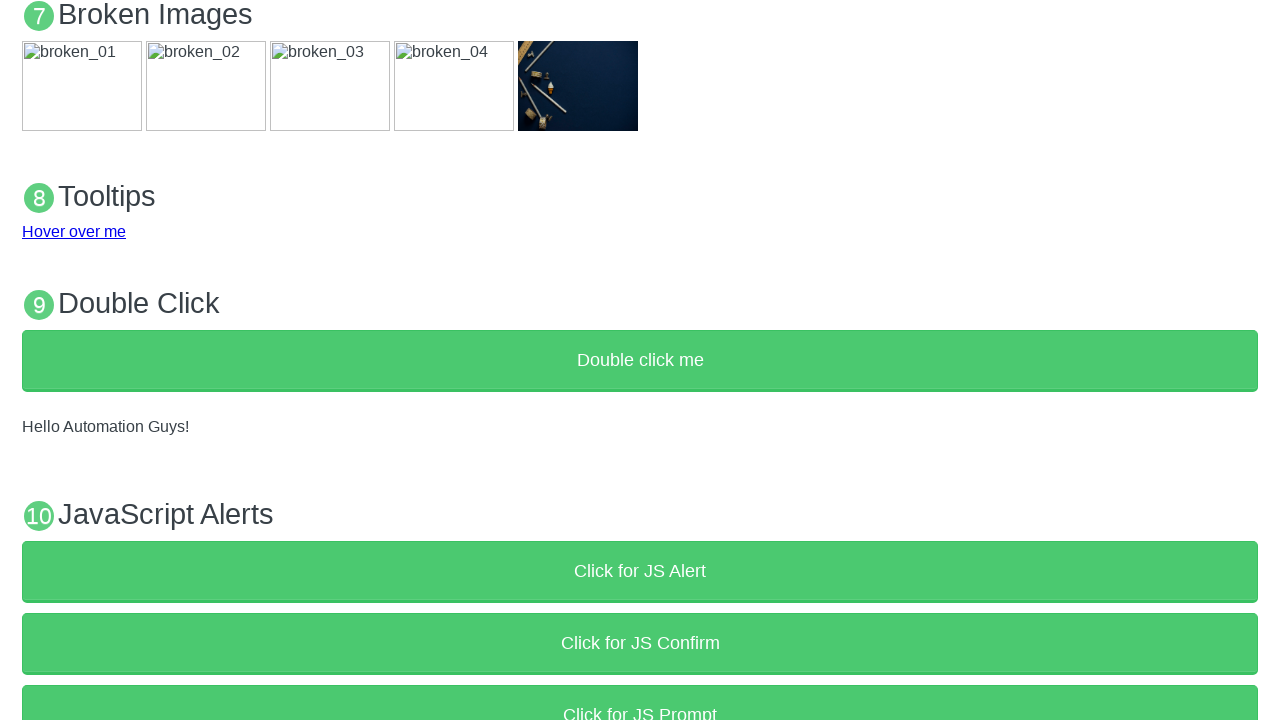

Verified result text matches expected value 'Hello Automation Guys!'
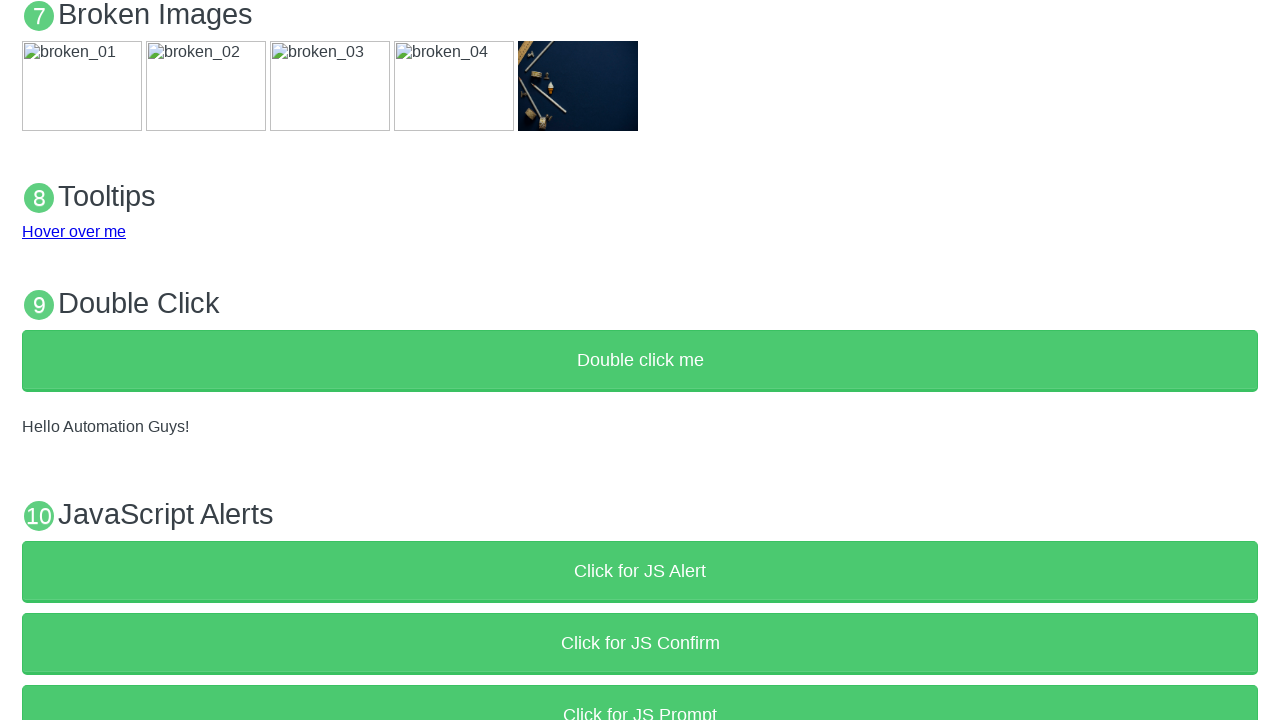

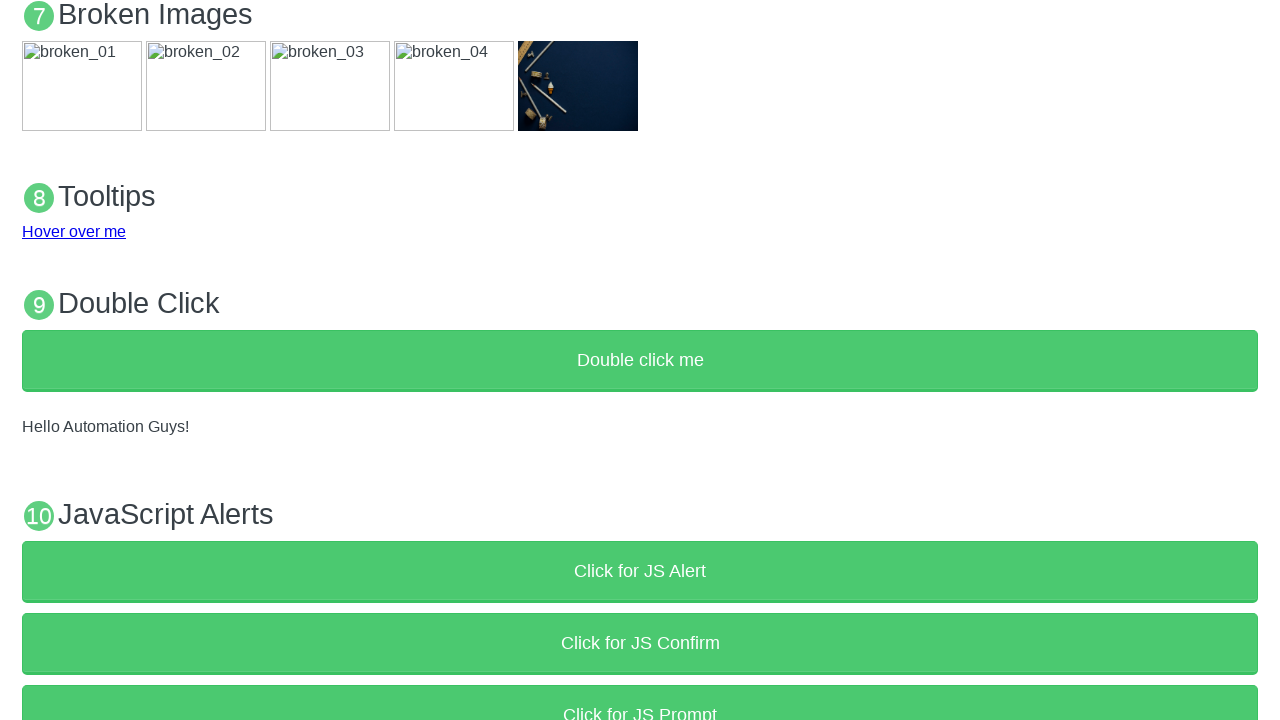